Prints the entire table content without using any loops

Starting URL: http://automationbykrishna.com

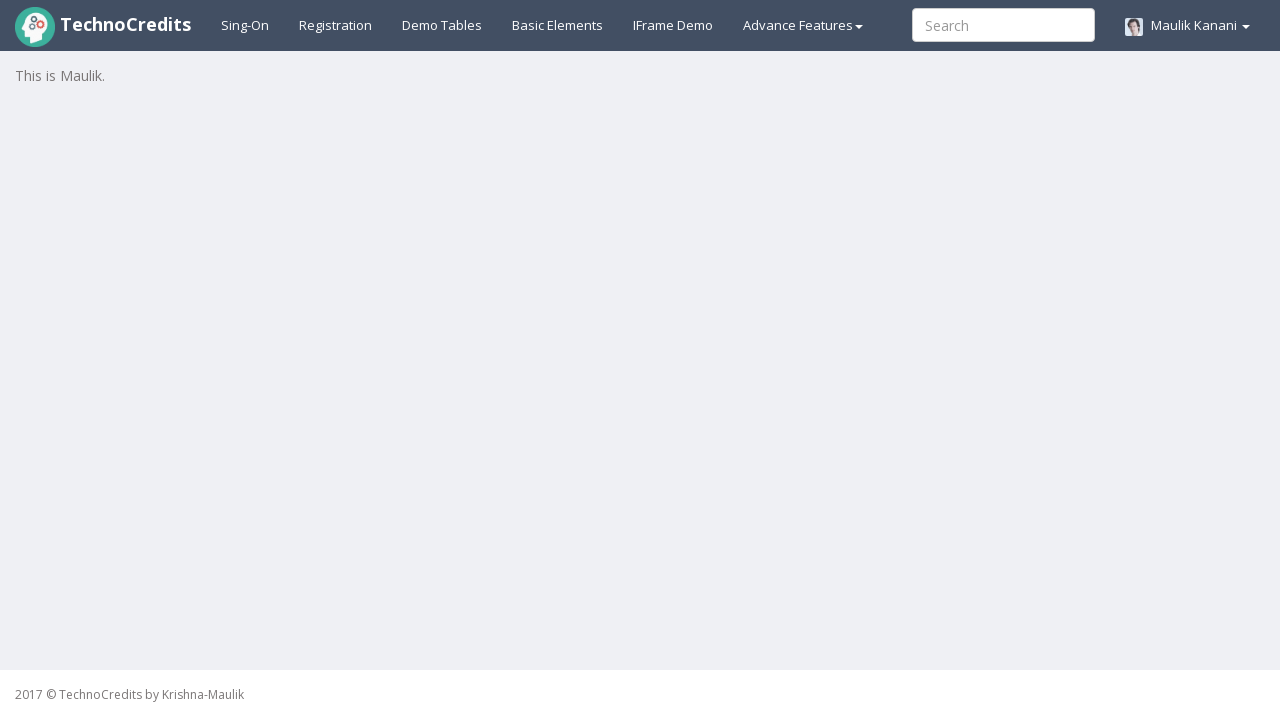

Clicked on Demo Tables link at (442, 25) on a:text('Demo Tables')
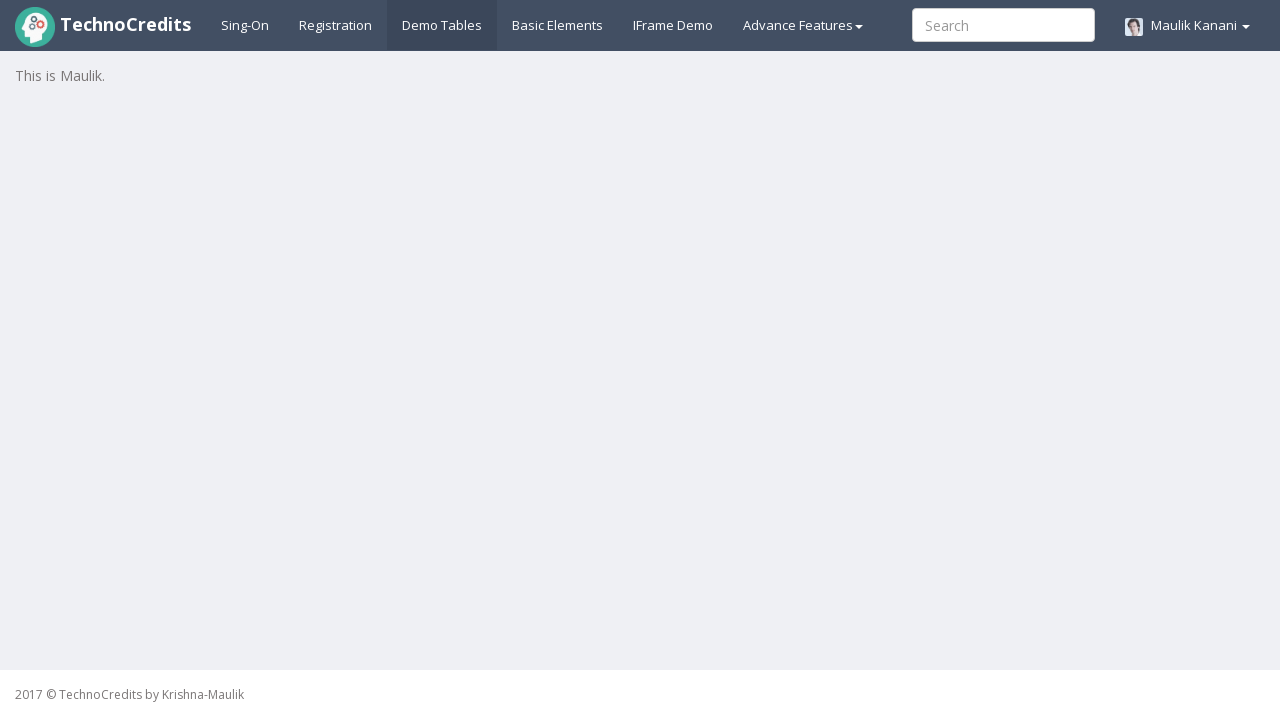

Table loaded and became visible
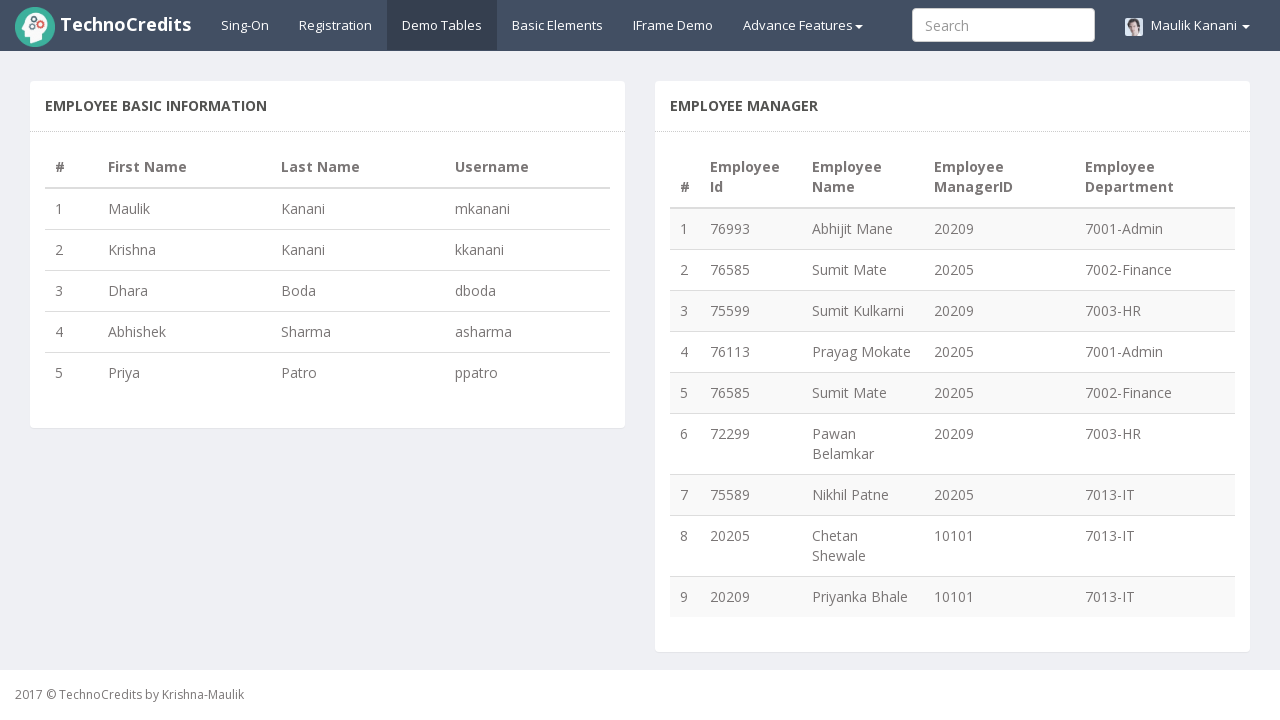

Retrieved entire table content without using loops
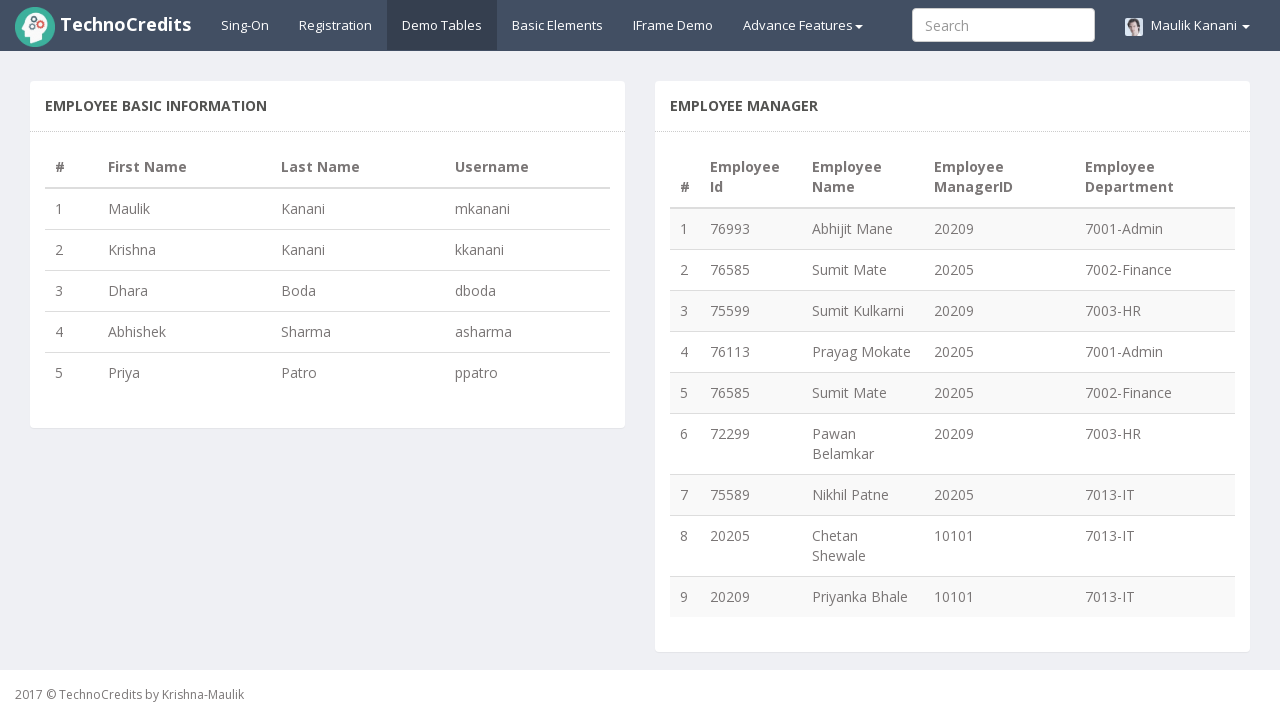

Printed entire table content to console
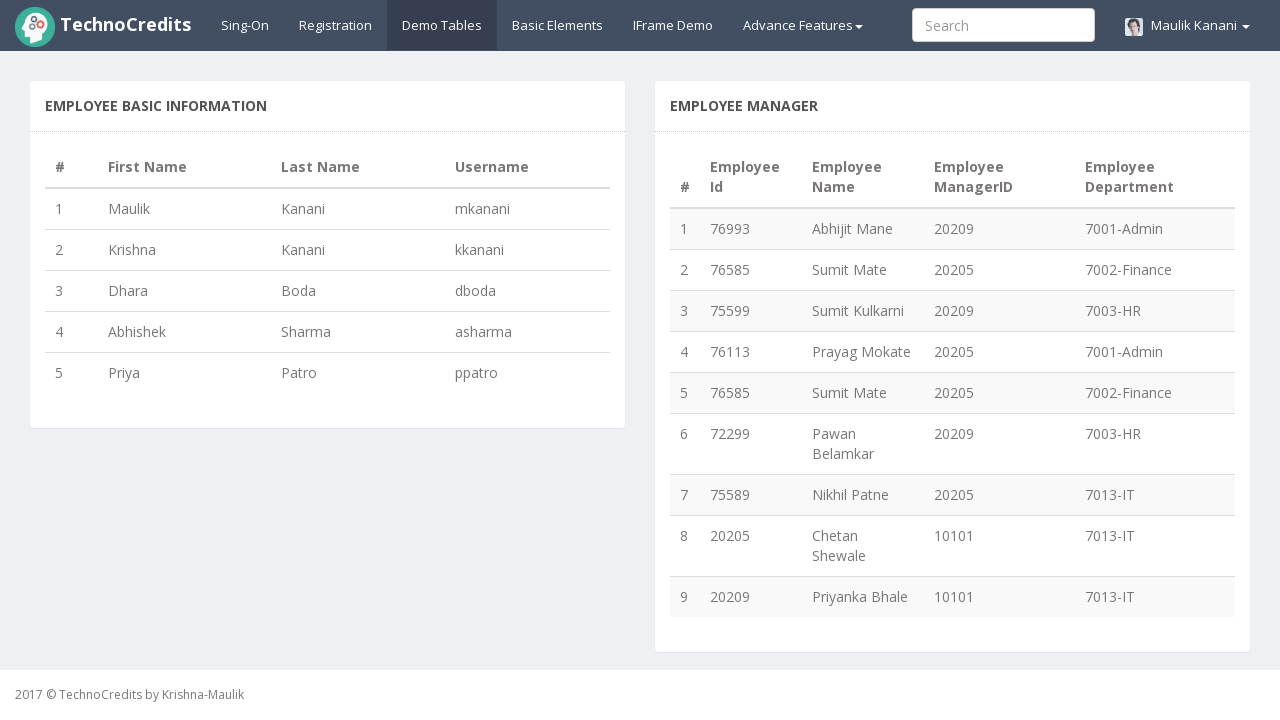

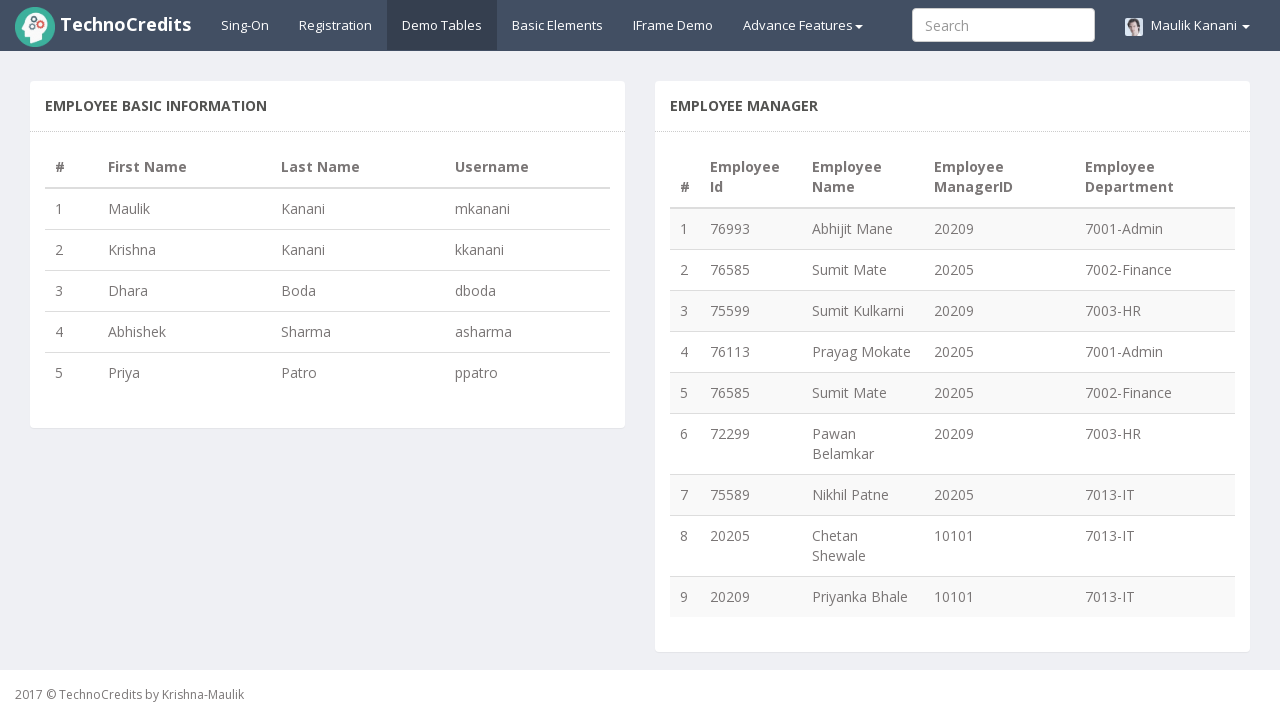